Tests resizing a UI element by dragging the east (right) handle to expand width

Starting URL: https://jqueryui.com/resizable/

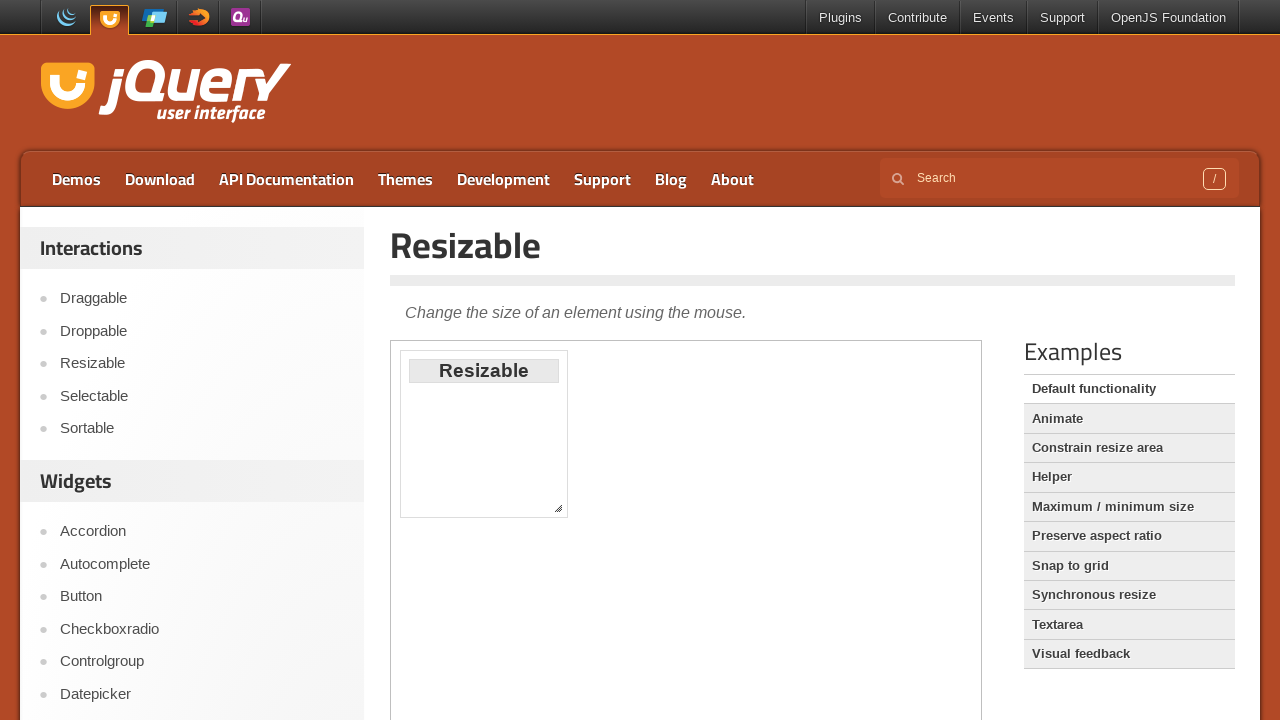

Located the demo iframe
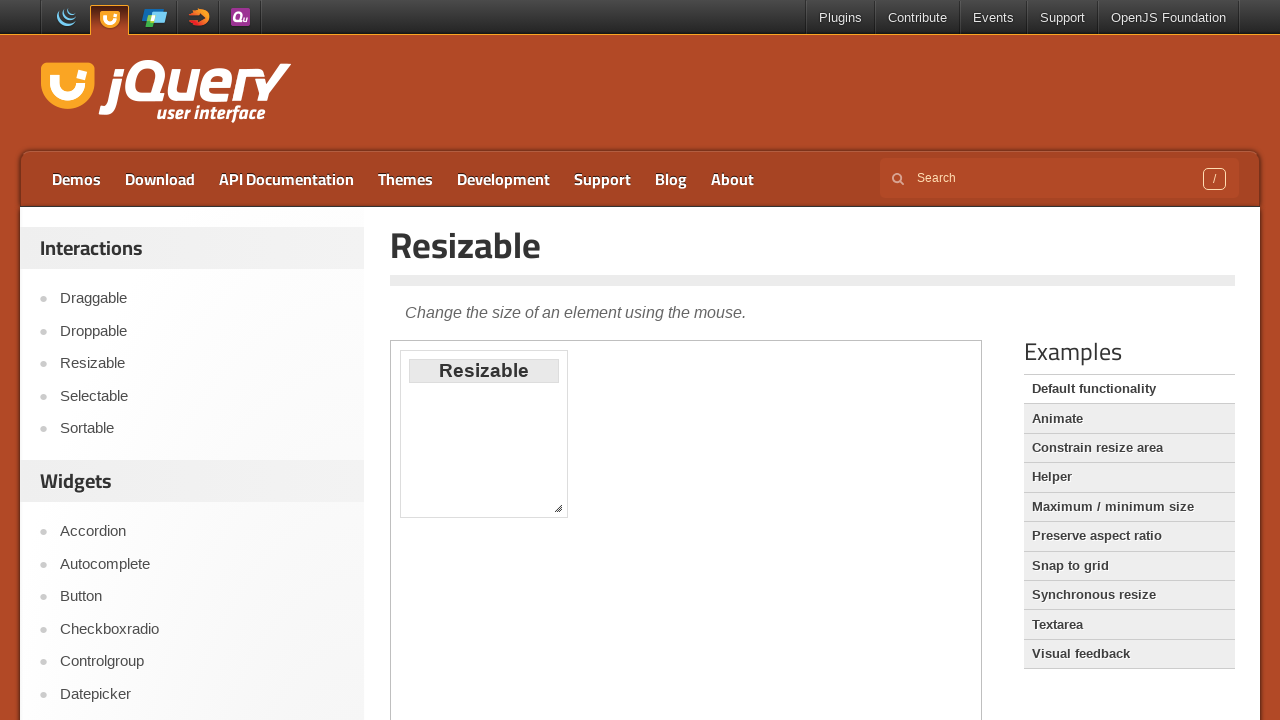

Located the east resize handle
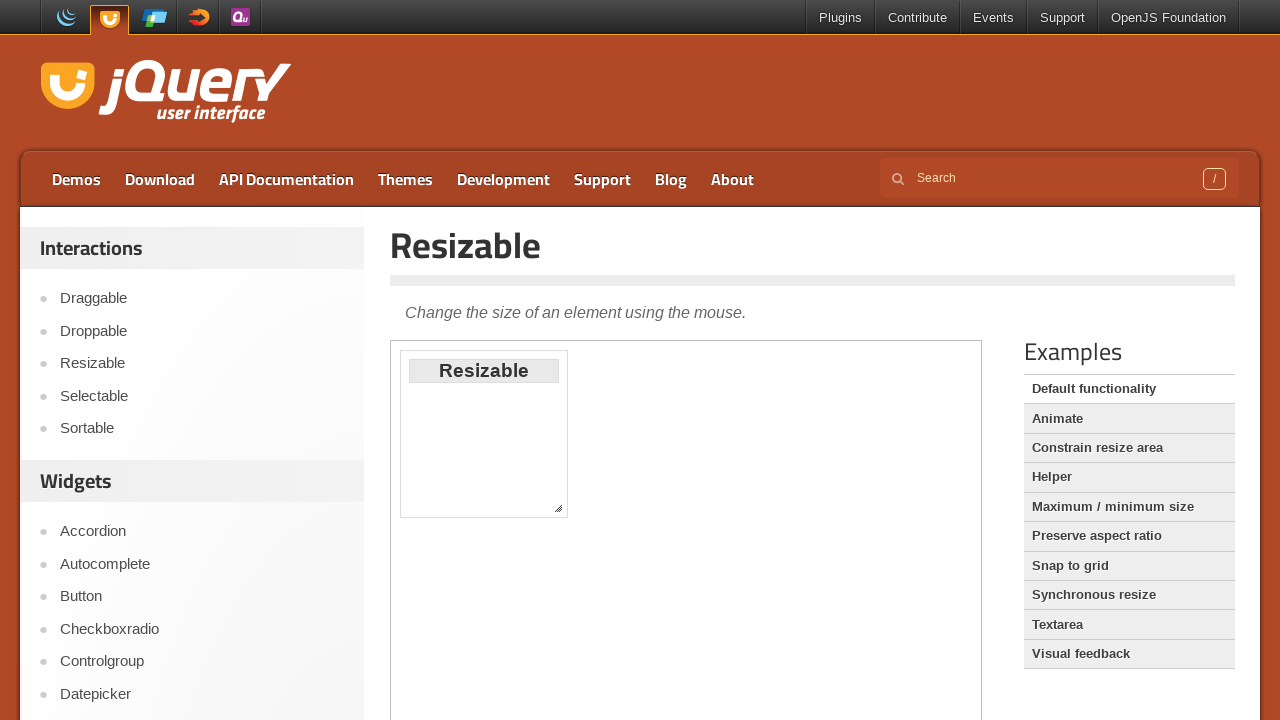

Dragged east handle 150 pixels to the right to expand element width at (715, 351)
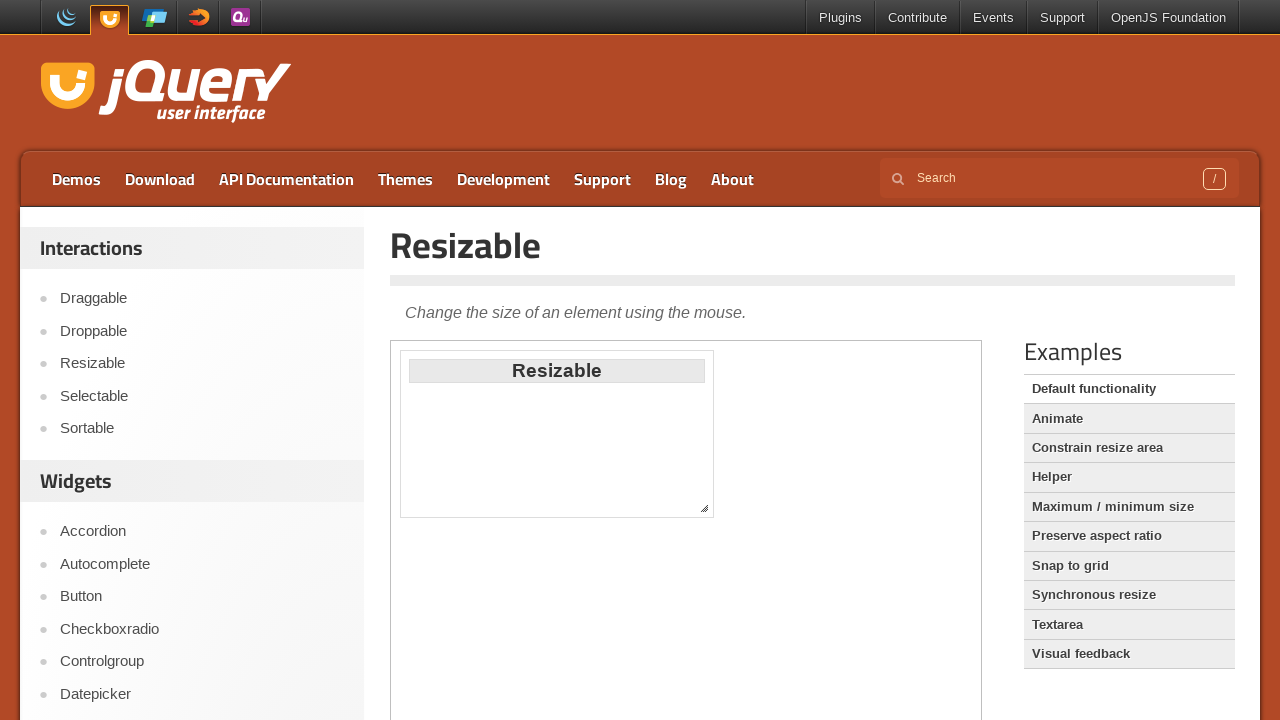

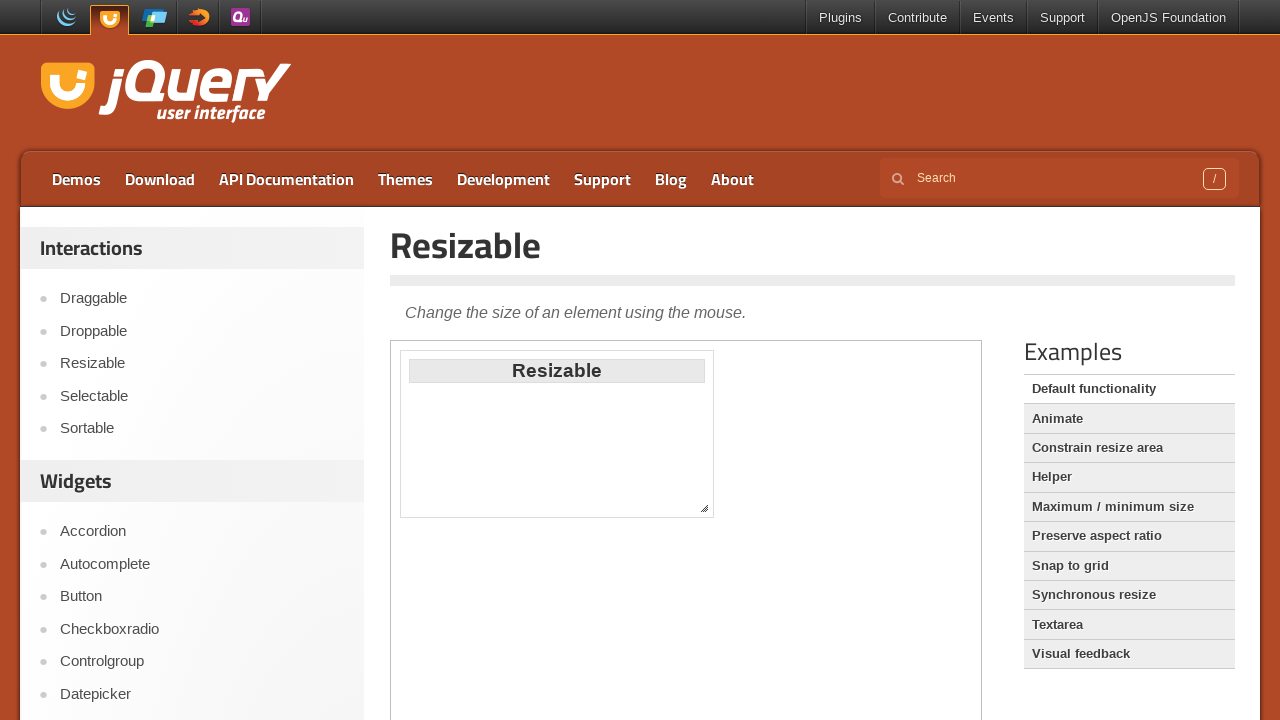